Tests selecting Option 1 from the dropdown by navigating to the dropdown page and clicking on the first option.

Starting URL: https://the-internet.herokuapp.com/

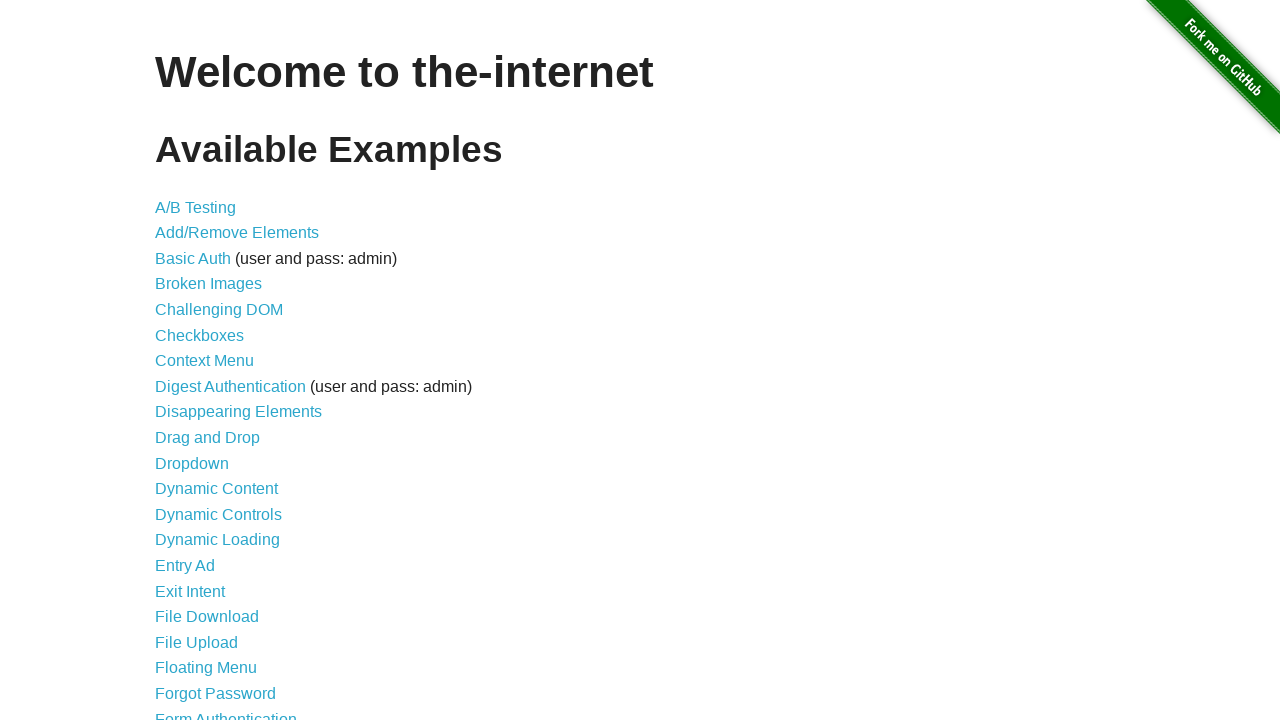

Clicked on the Dropdown link from the main page at (192, 463) on xpath=//*[@id='content']/ul/li[11]/a
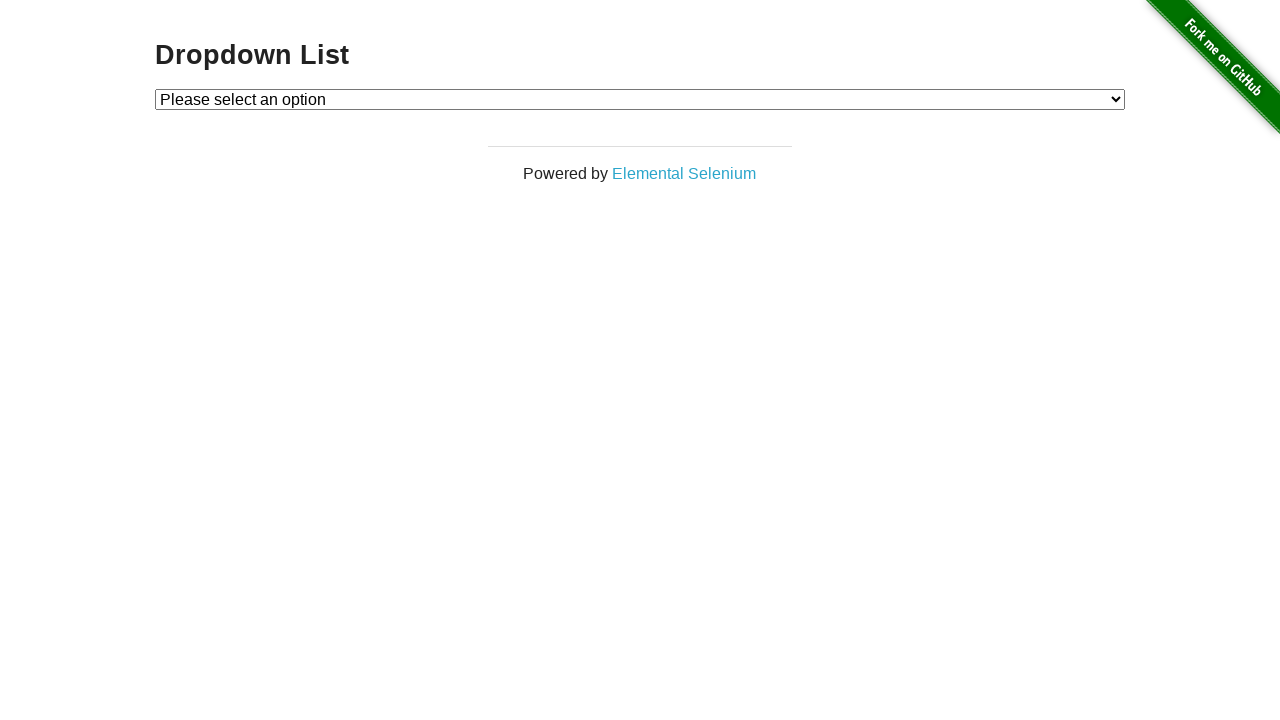

Selected Option 1 from the dropdown on #dropdown
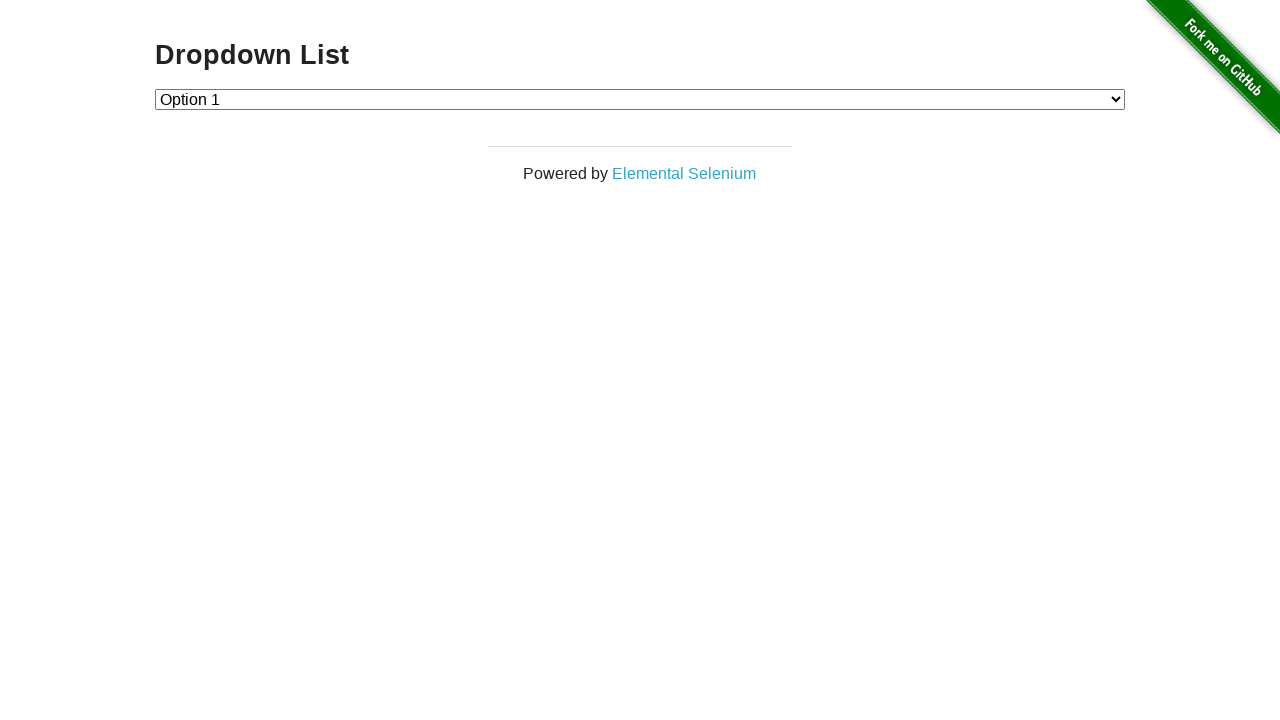

Verified that Option 1 is selected in the dropdown
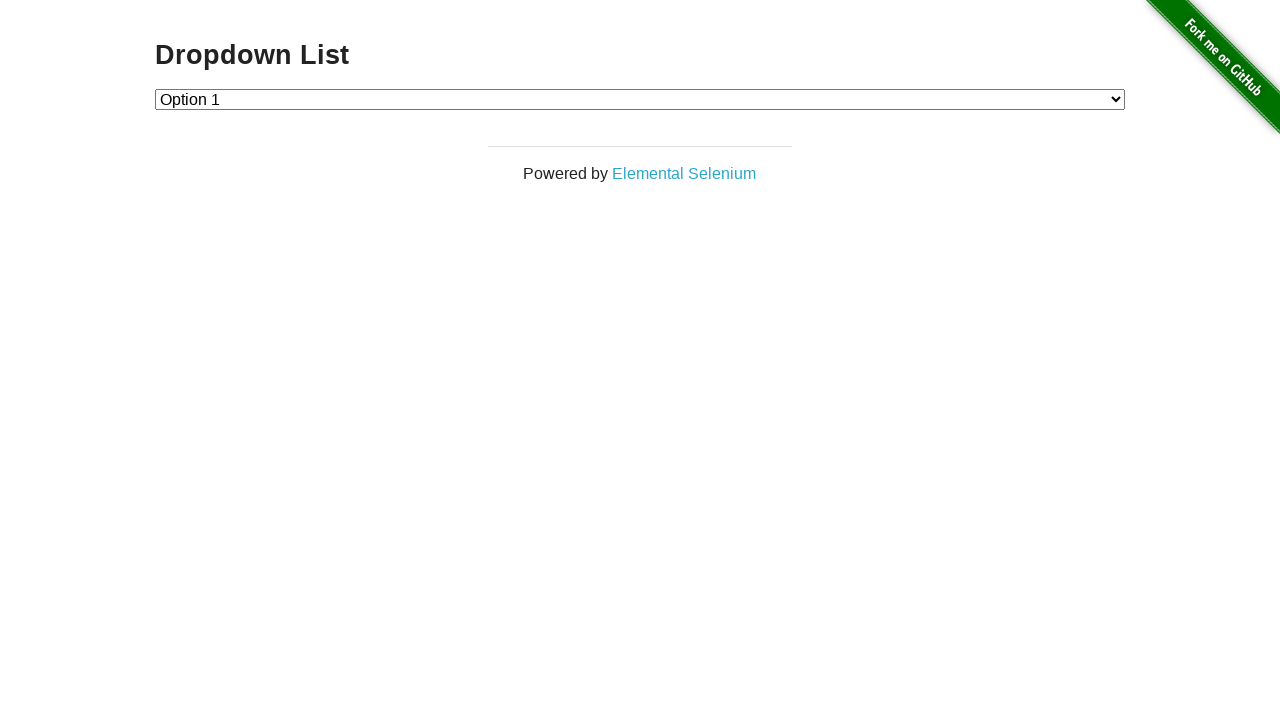

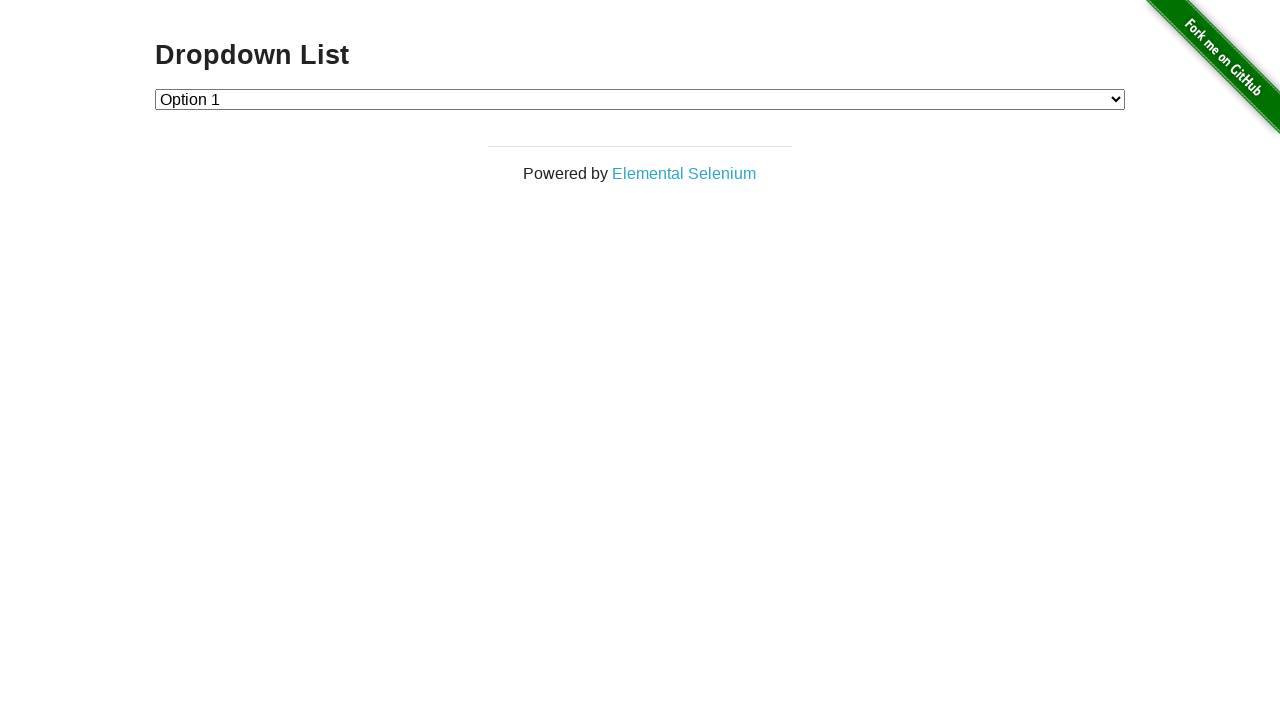